Tests the Playwright documentation homepage by verifying the page title contains "Playwright", checking the "Get Started" link has the correct href attribute, clicking on it, and verifying the Installation heading is visible on the resulting page.

Starting URL: https://playwright.dev

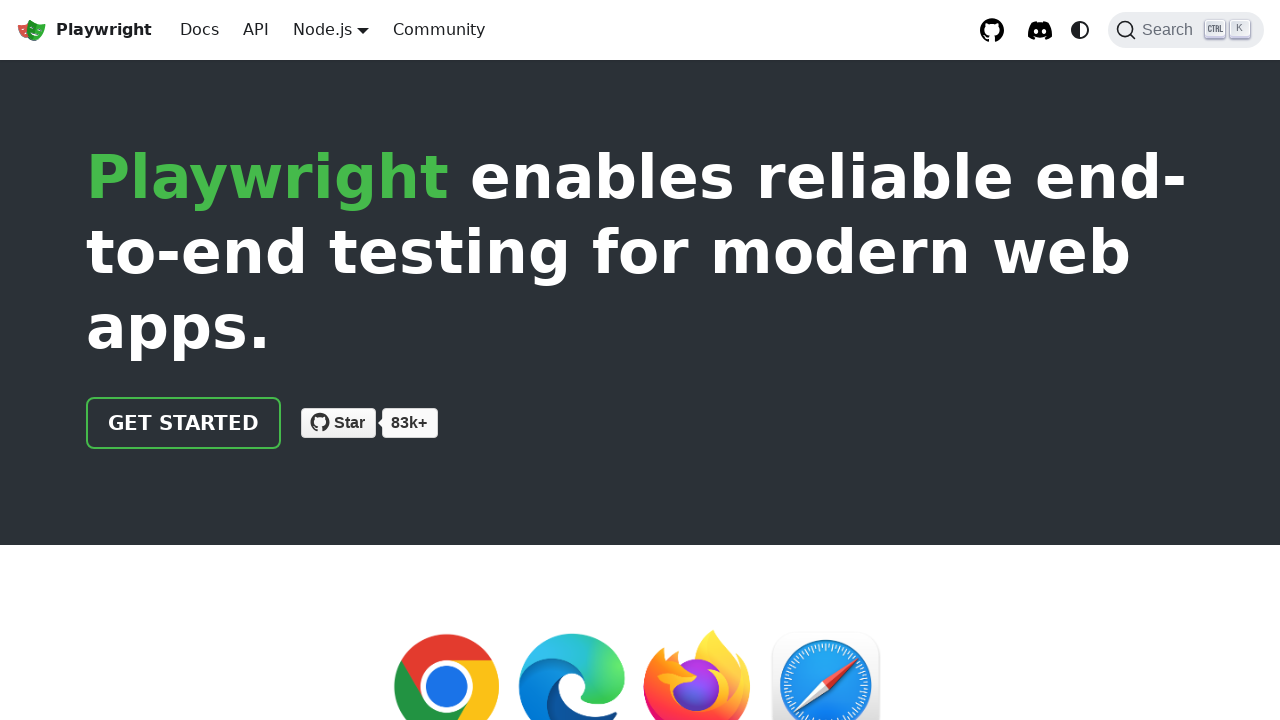

Verified page title contains 'Playwright'
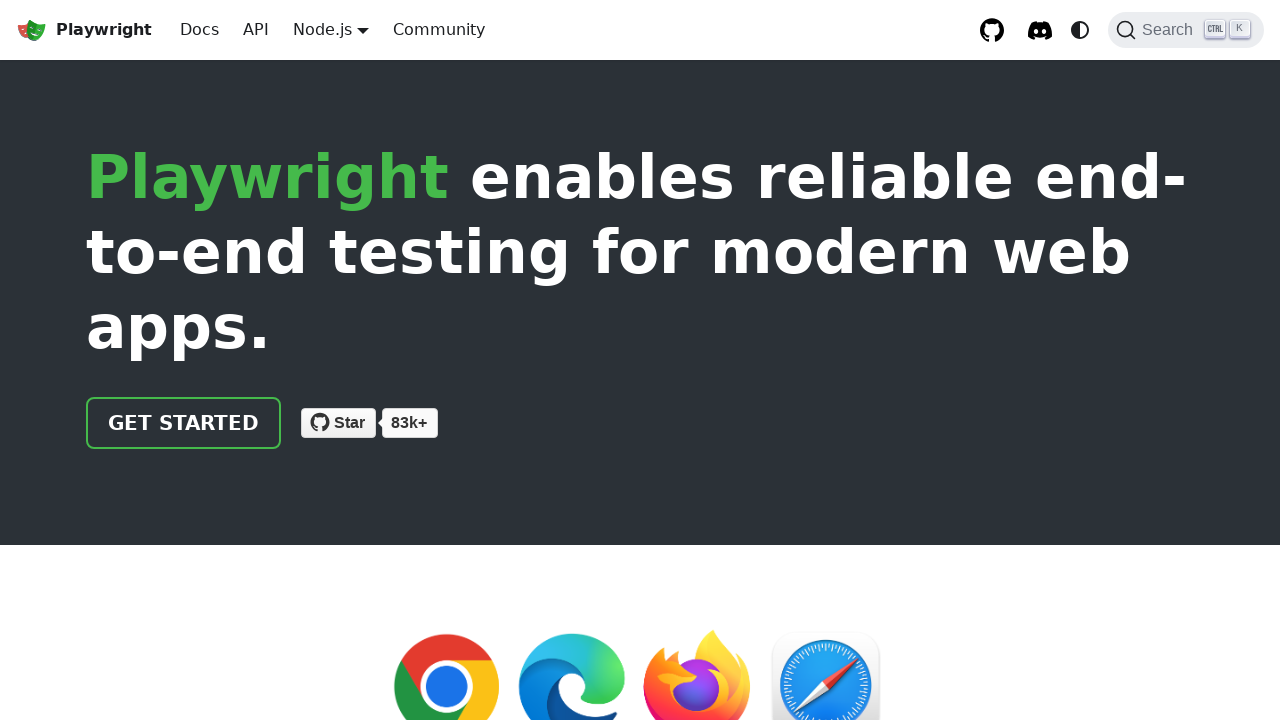

Located 'Get Started' link
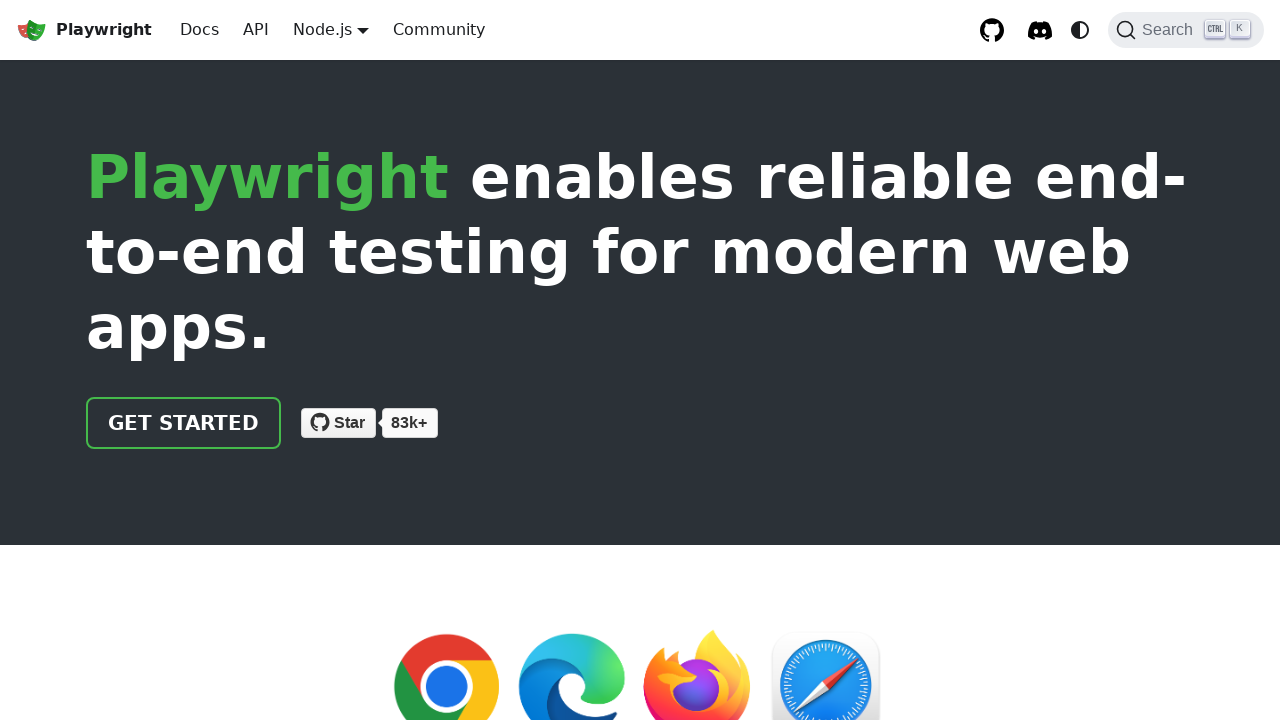

Verified 'Get Started' link has correct href attribute '/docs/intro'
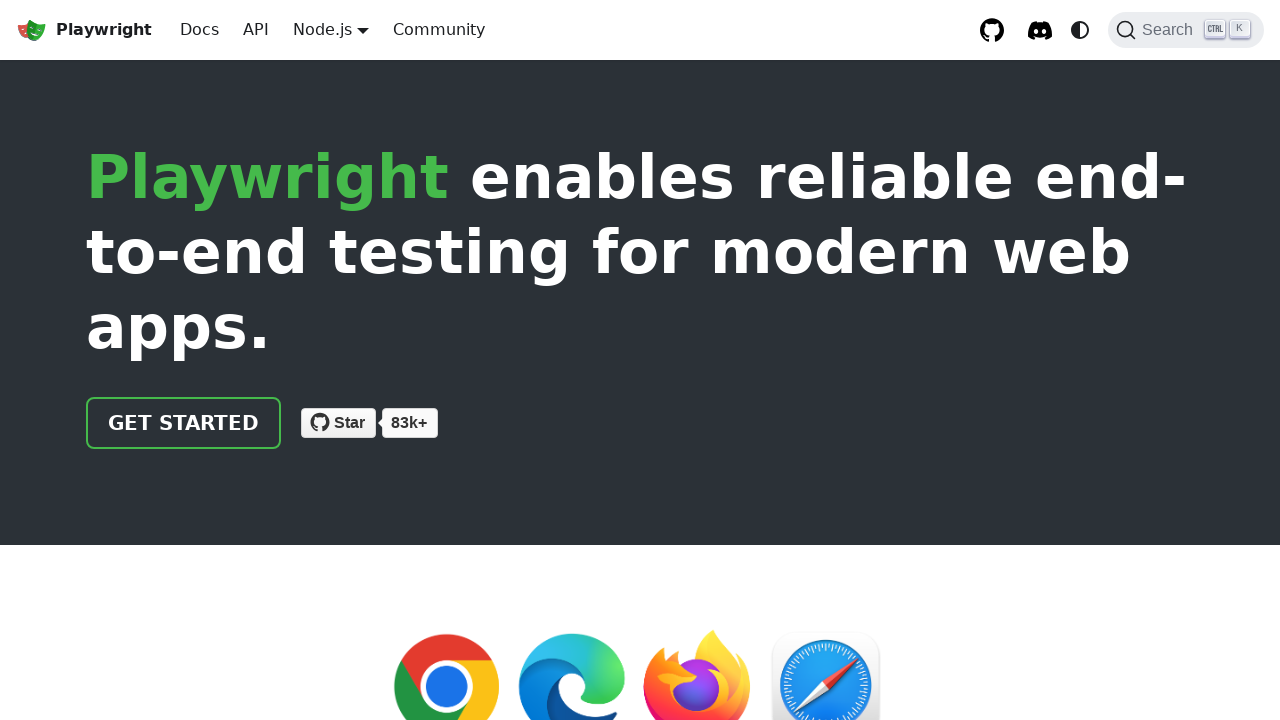

Clicked 'Get Started' link at (184, 423) on internal:role=link[name="Get Started"i]
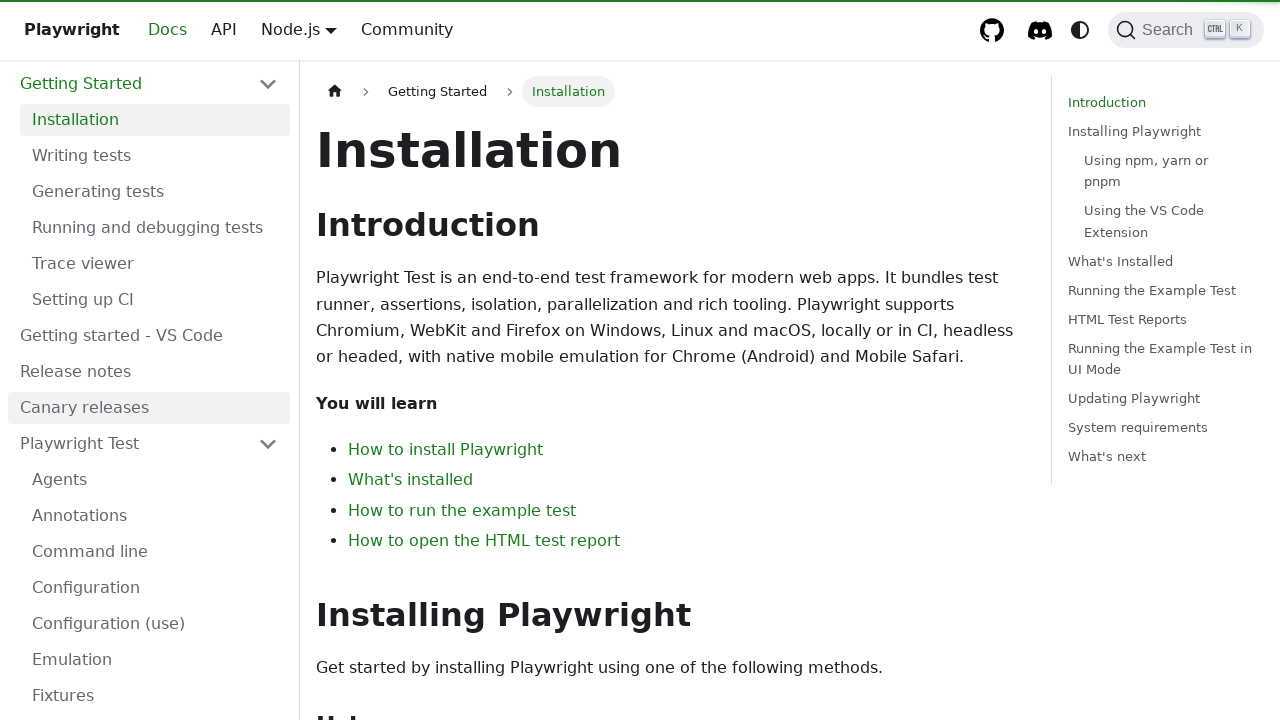

Verified 'Installation' heading is visible on the page
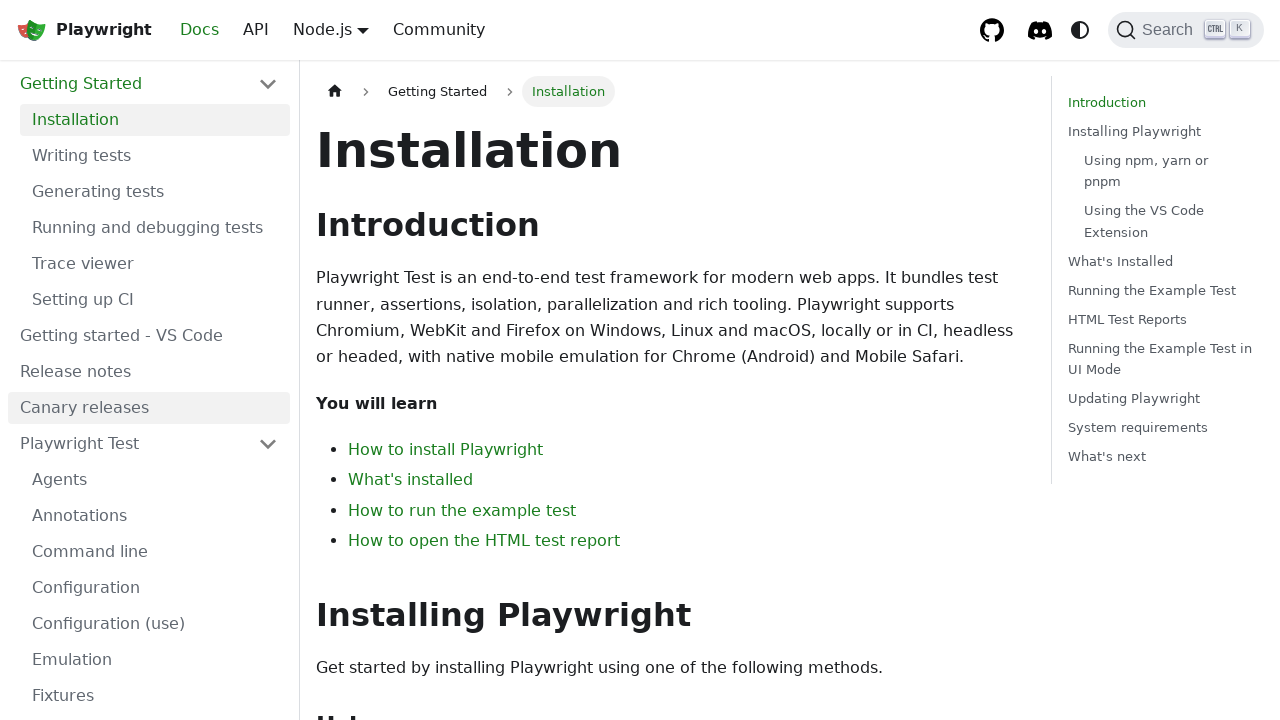

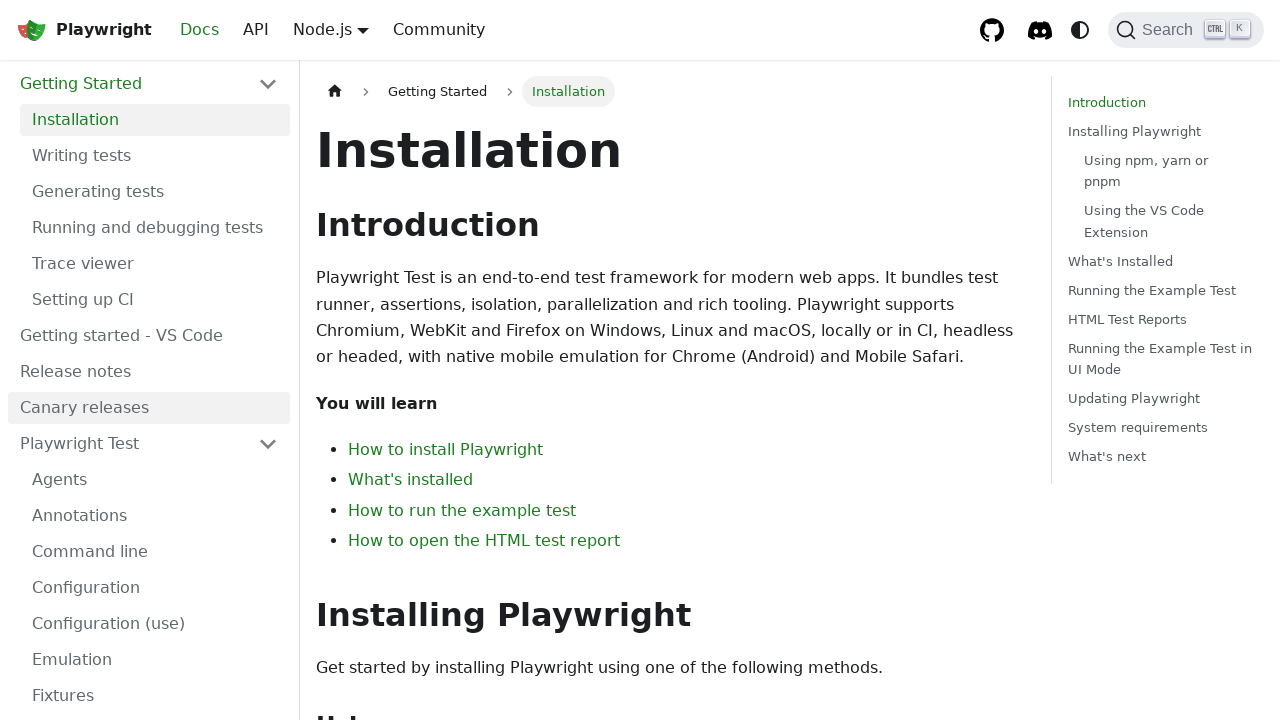